Navigates through Swarthmore College course catalog, clicks on a department, then iterates through courses clicking on them to expand details.

Starting URL: https://catalog.swarthmore.edu/content.php?catoid=7&navoid=194

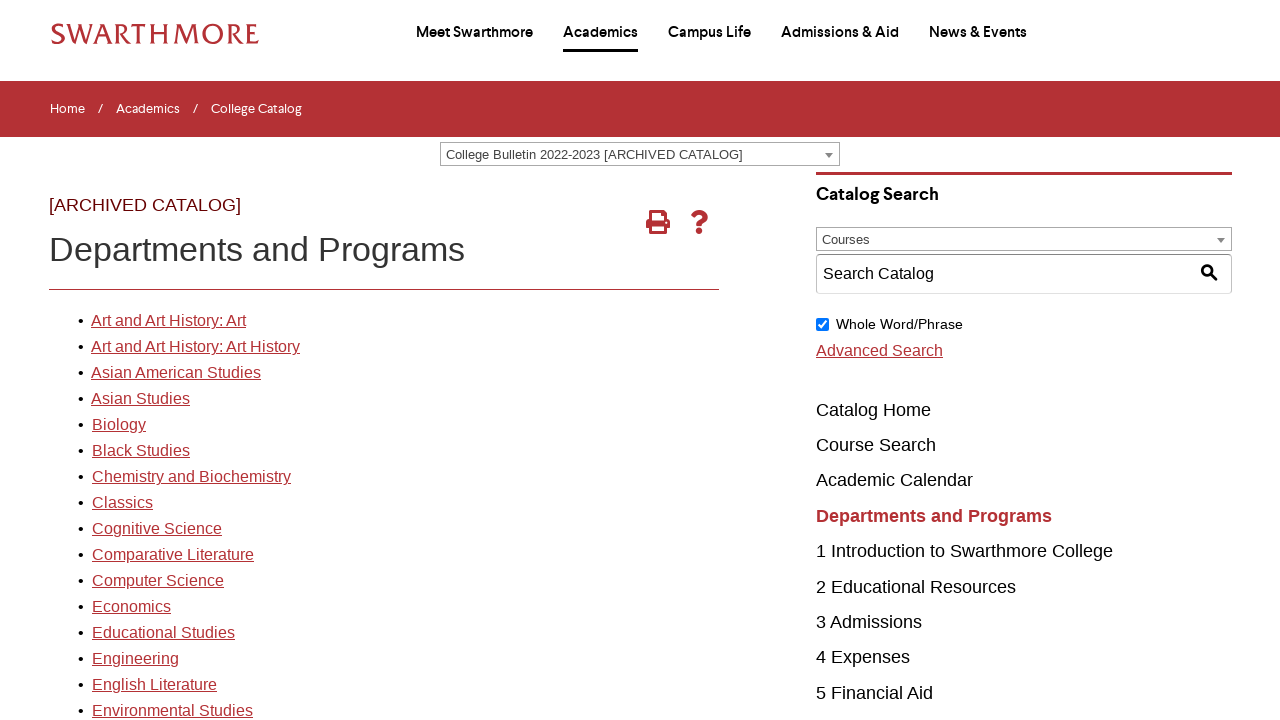

Clicked on the first department link in the course catalog at (168, 321) on xpath=//*[@id='gateway-page']/body/table/tbody/tr[3]/td[1]/table/tbody/tr[2]/td[
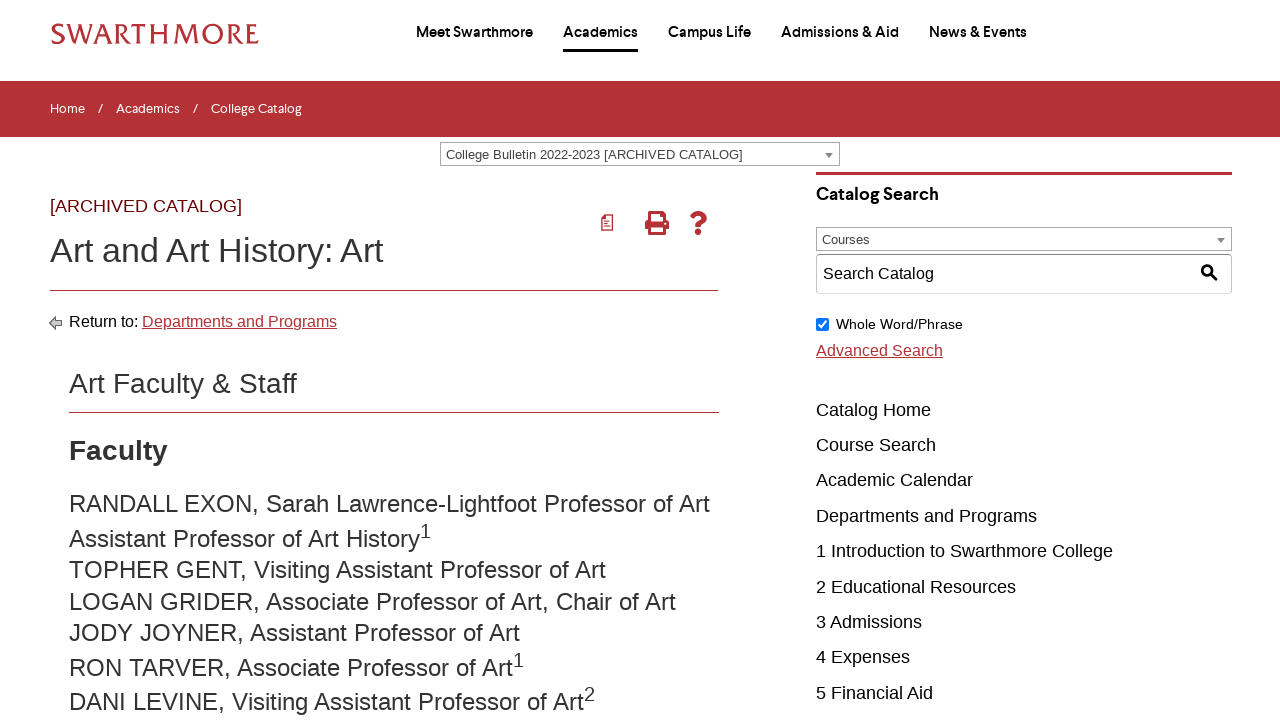

Course list loaded
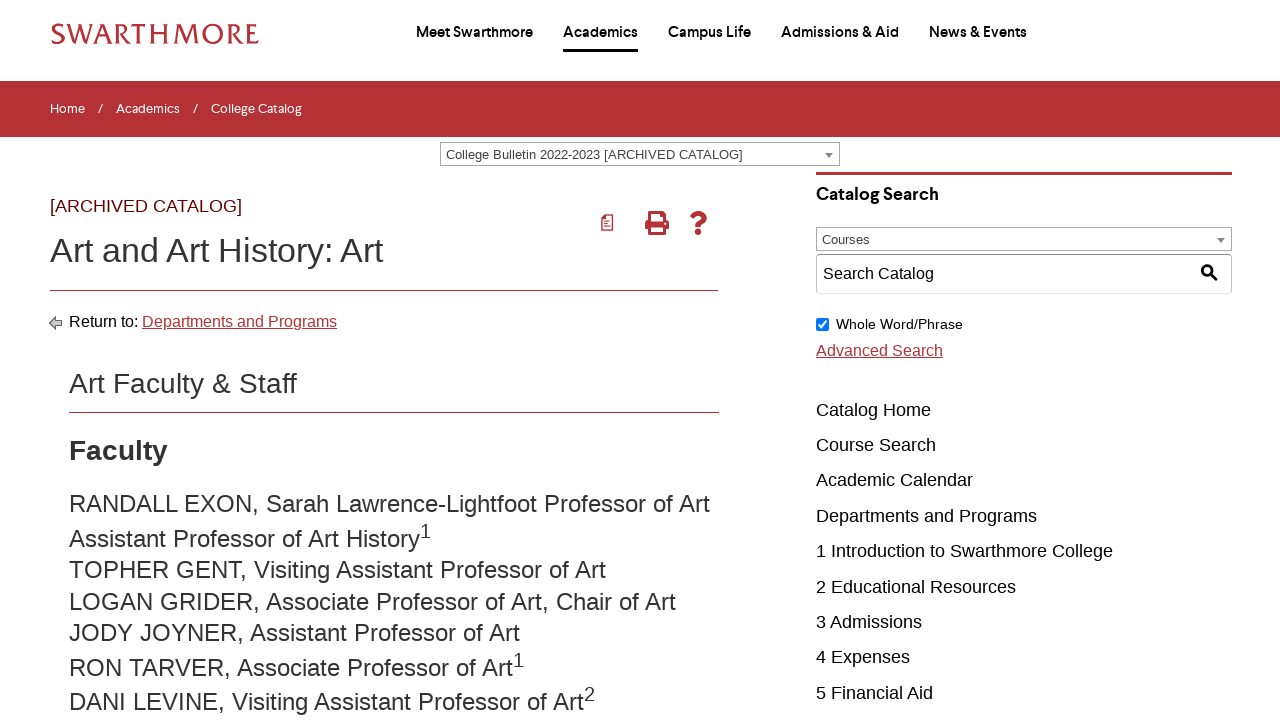

Retrieved all course elements from the department
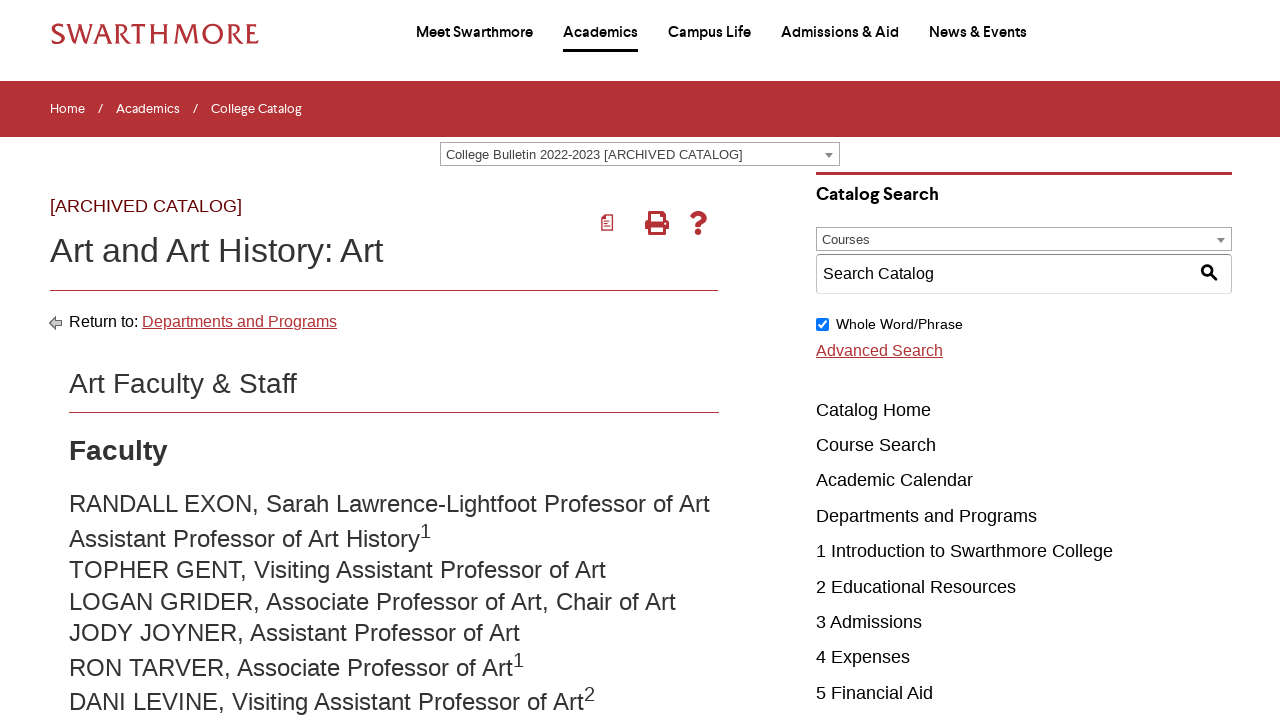

Clicked on the first course to expand details at (282, 361) on .acalog-course >> nth=0 >> a
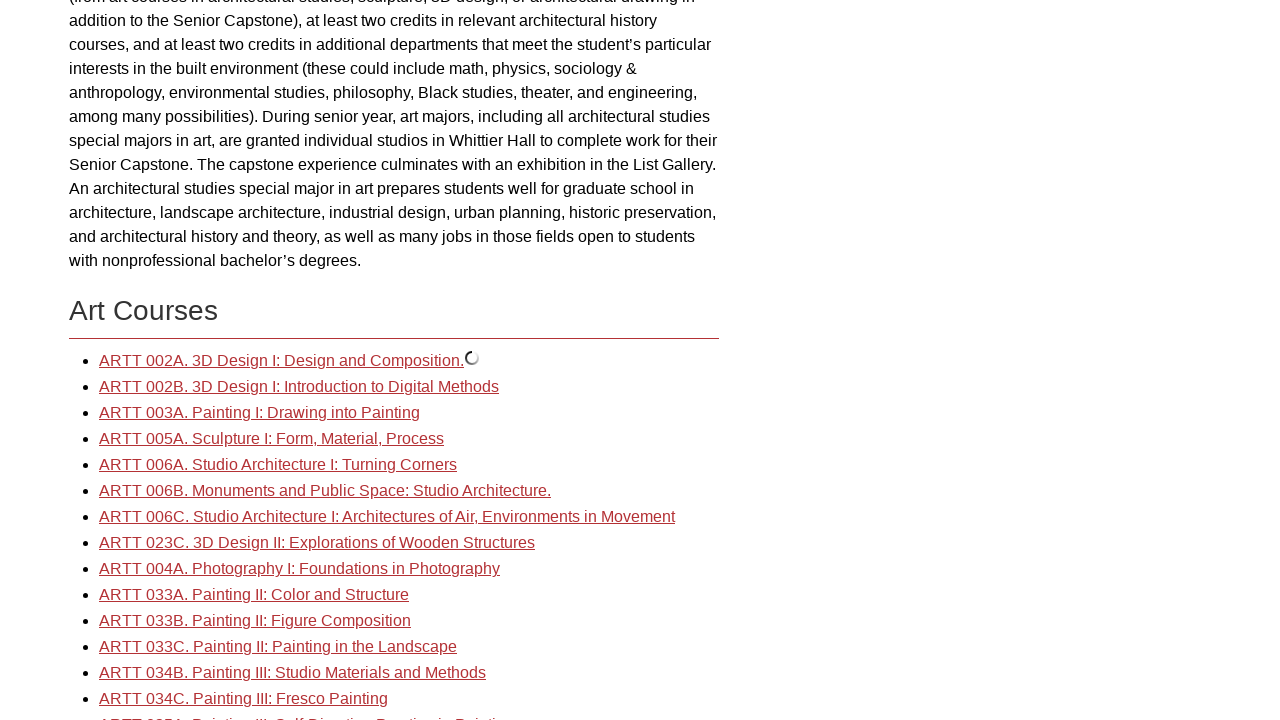

First course details loaded
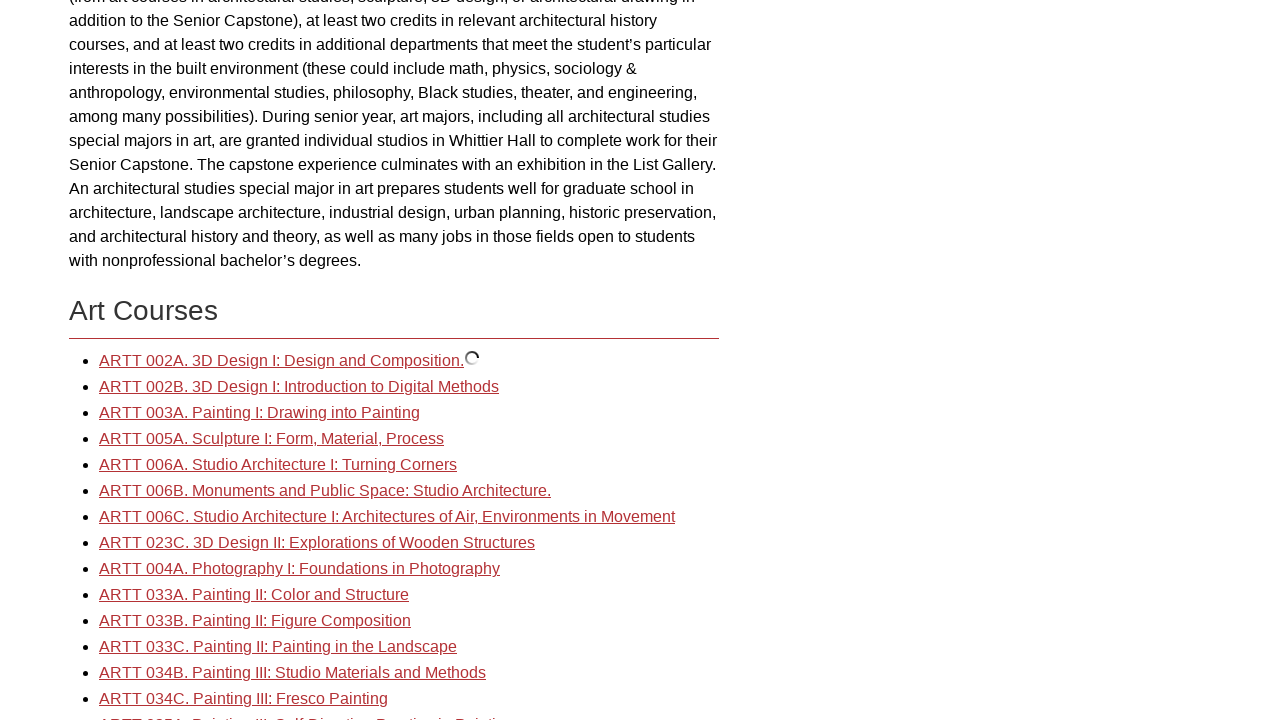

Clicked on the second course to expand details at (299, 387) on .acalog-course >> nth=1 >> a
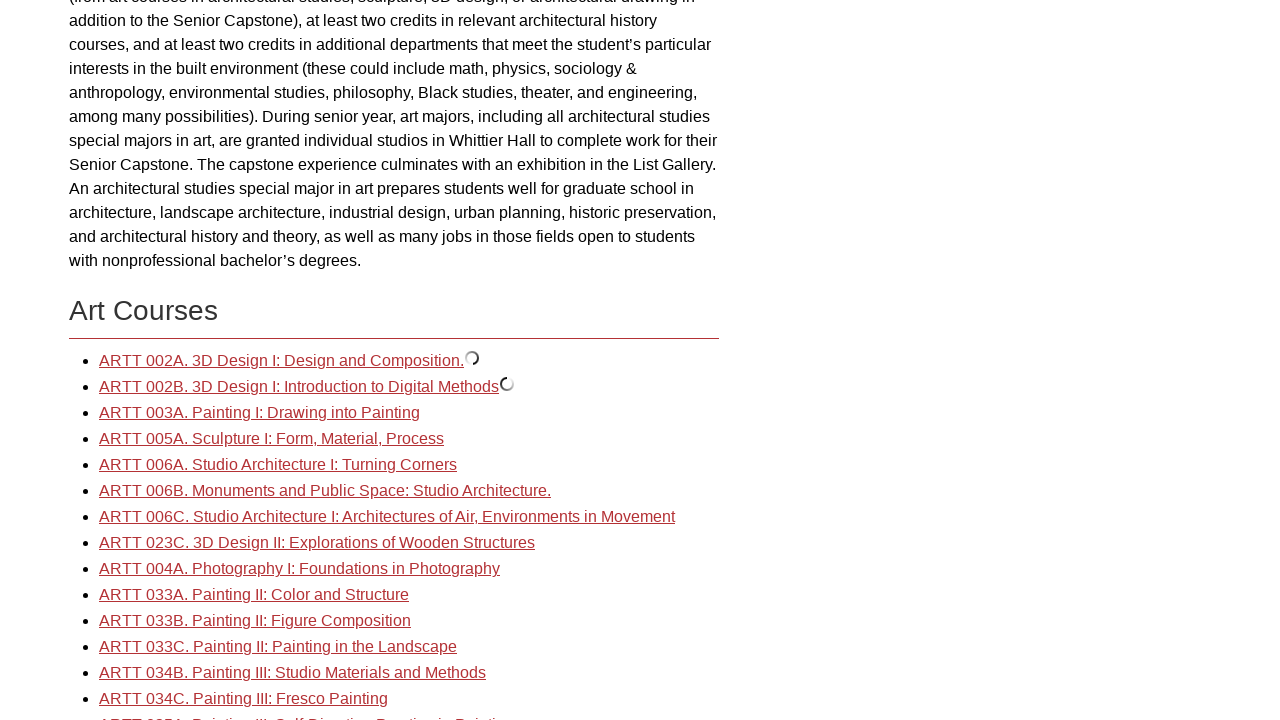

Second course details loaded
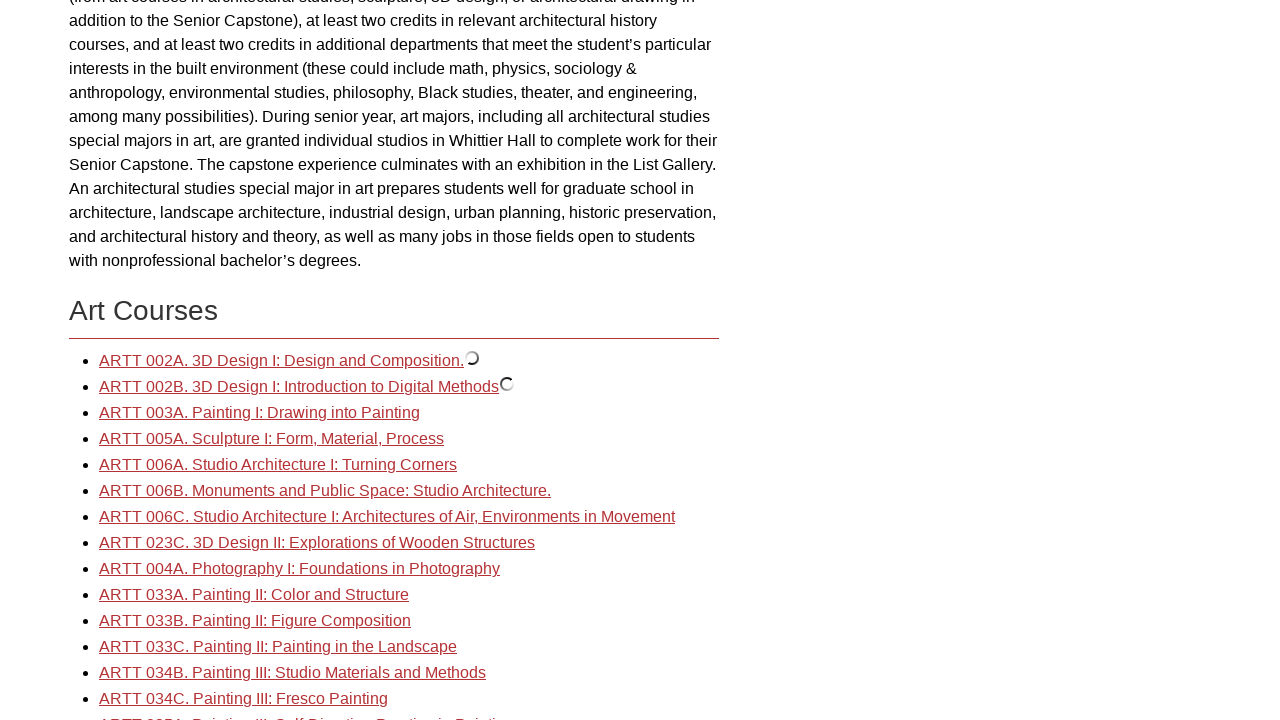

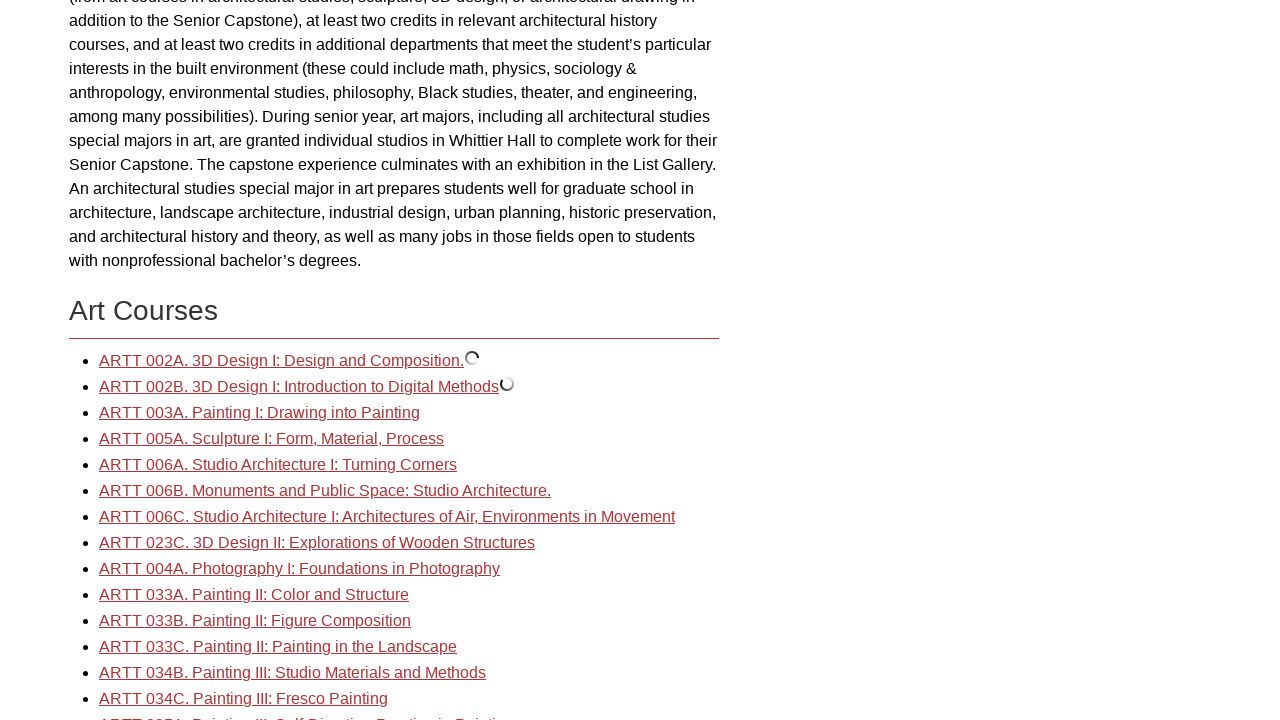